Tests notification messages by clicking a link to trigger different notification messages

Starting URL: http://the-internet.herokuapp.com/

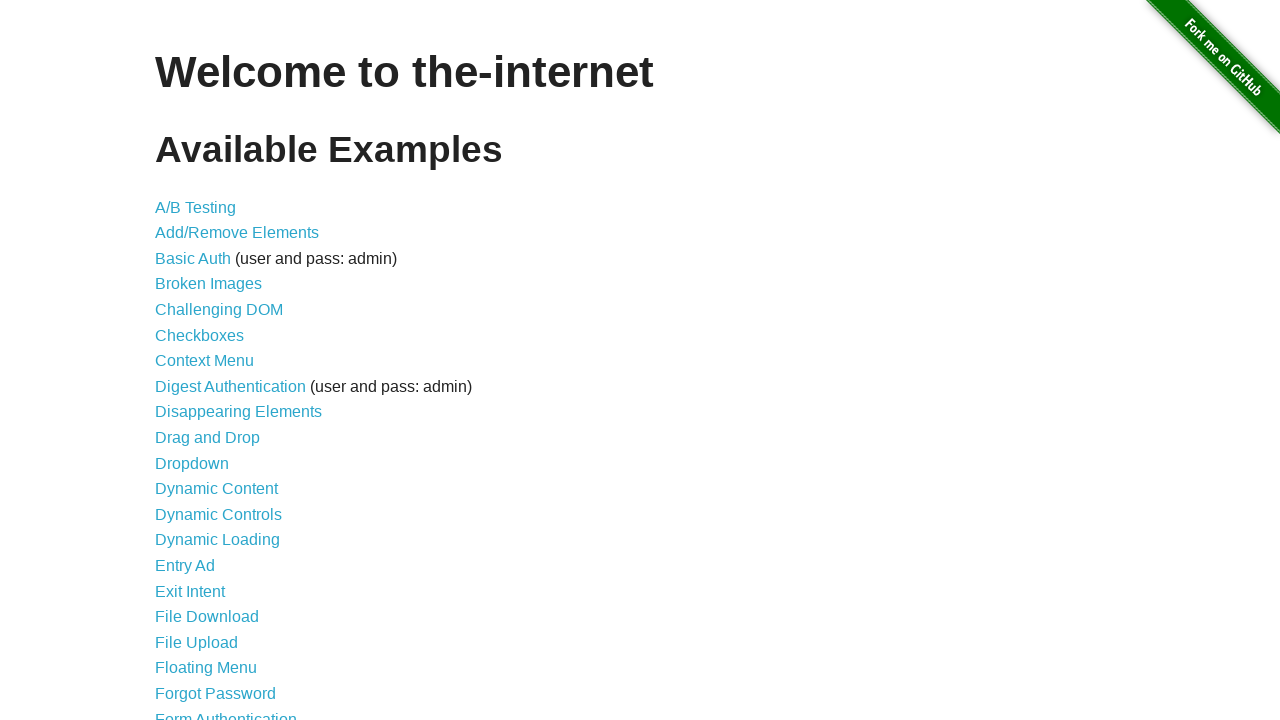

Clicked on Notification Messages link at (234, 420) on xpath=//a[text()='Notification Messages']
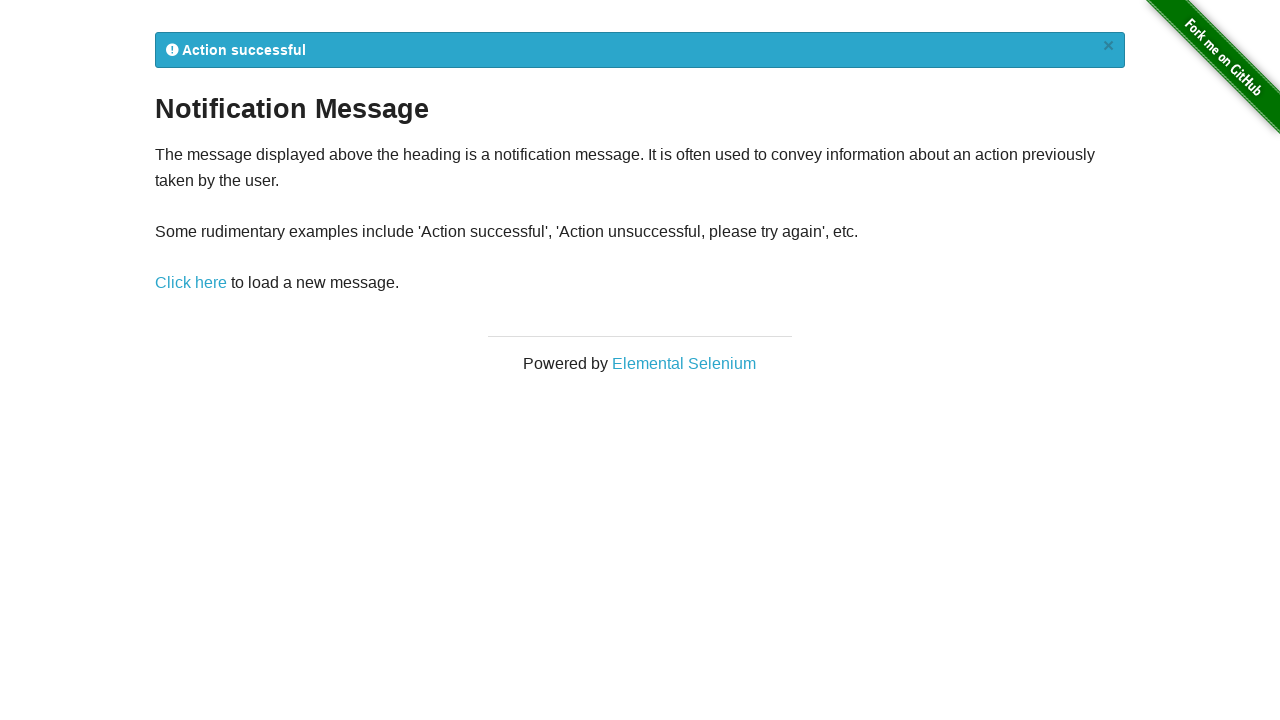

Clicked on 'Click here' link to trigger notification at (191, 283) on xpath=//a[text()='Click here']
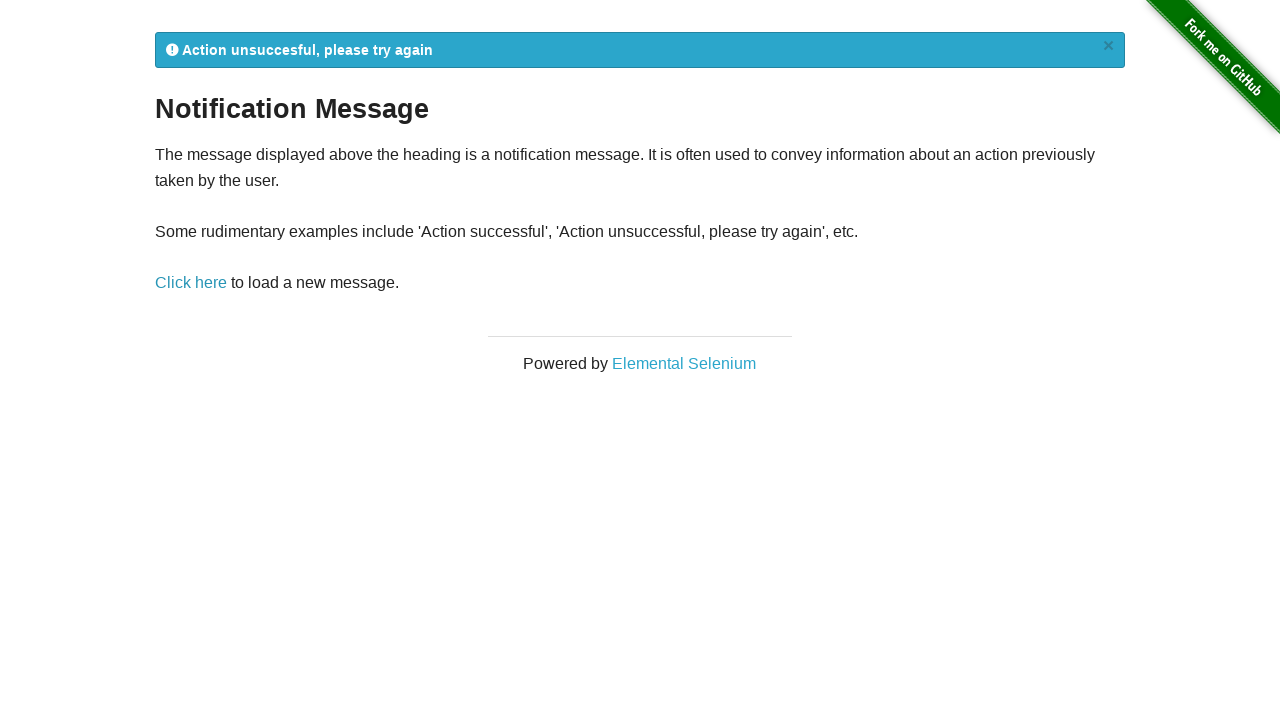

Notification message appeared
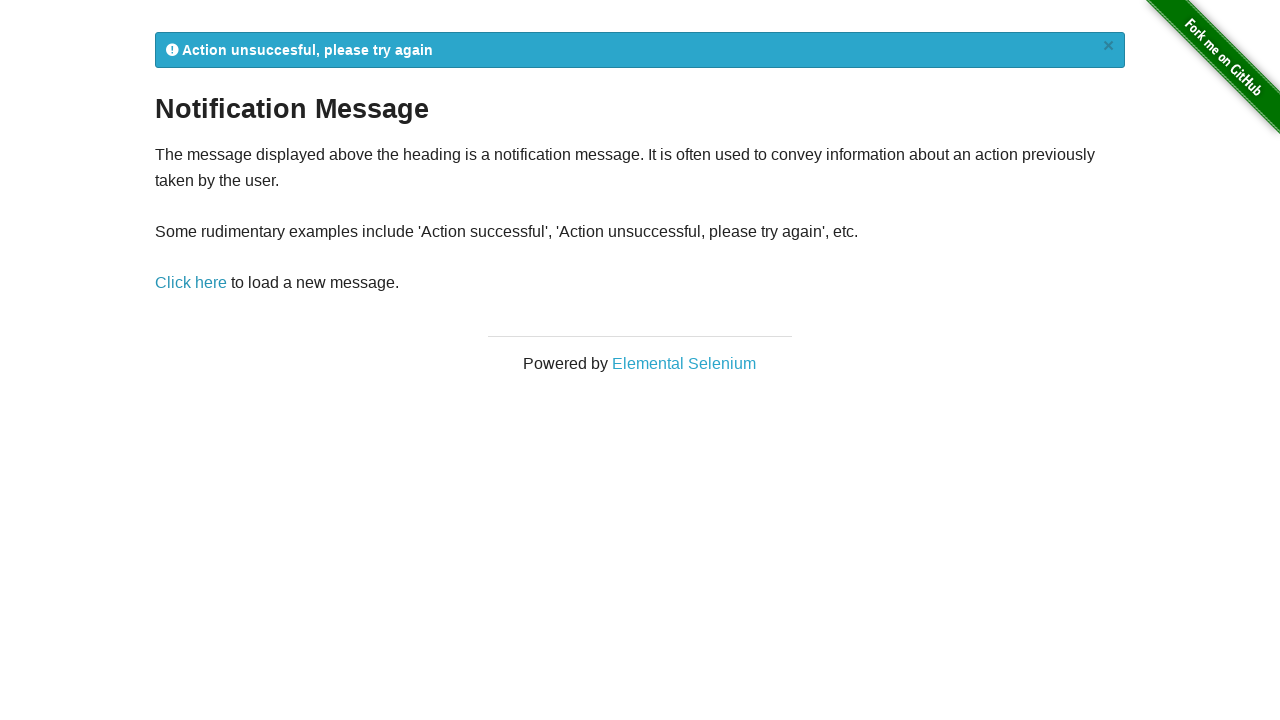

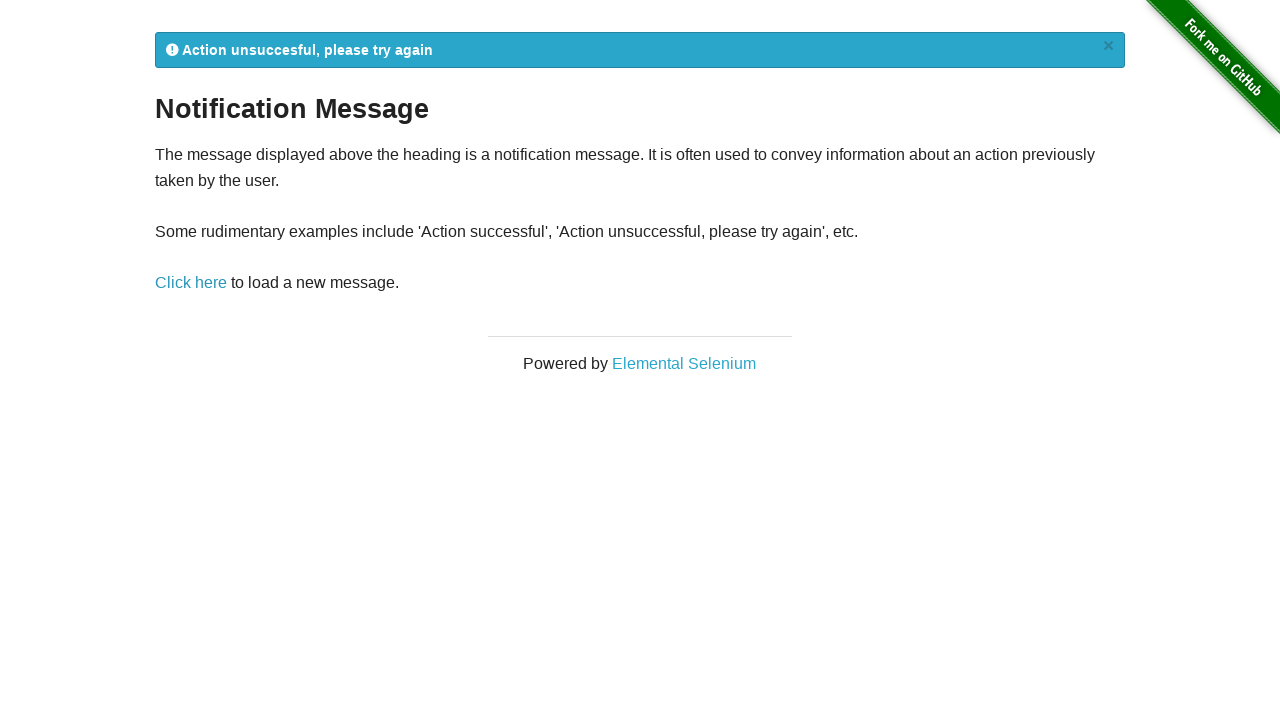